Tests inputting a negative integer (-3) into the second number field of the calculator

Starting URL: https://testsheepnz.github.io/BasicCalculator

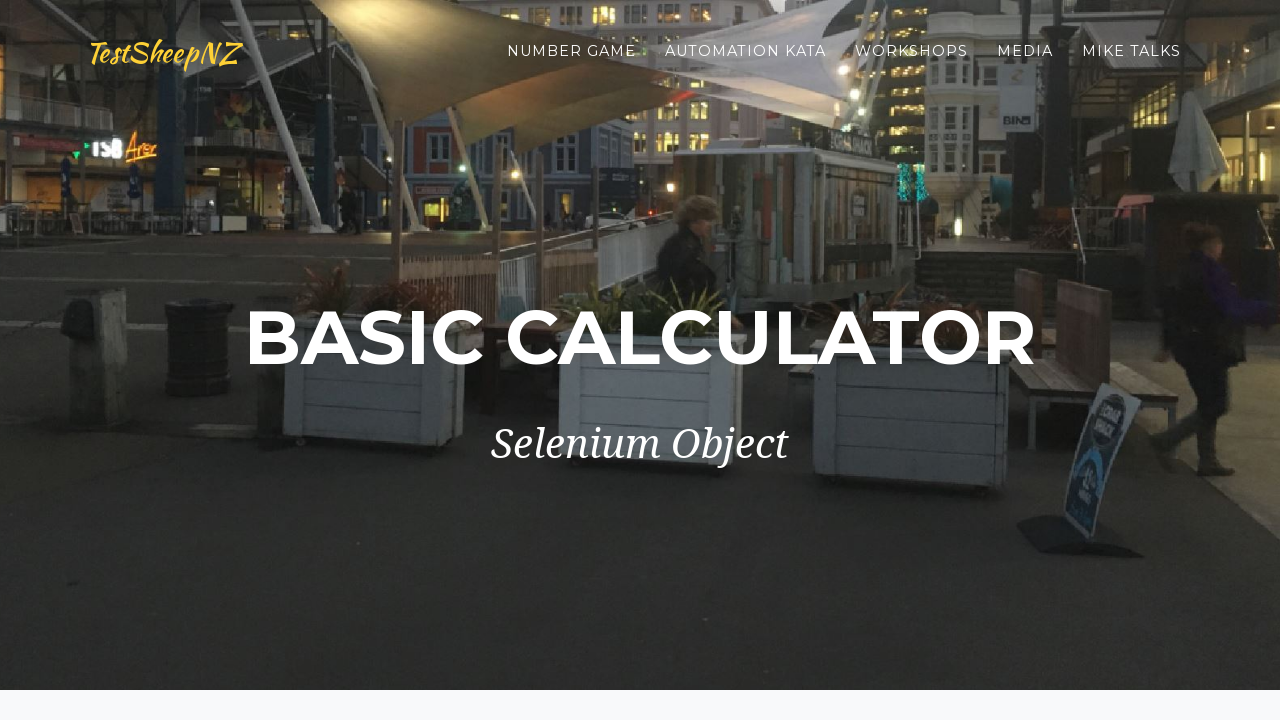

Selected 'Prototype' build version from dropdown on #selectBuild
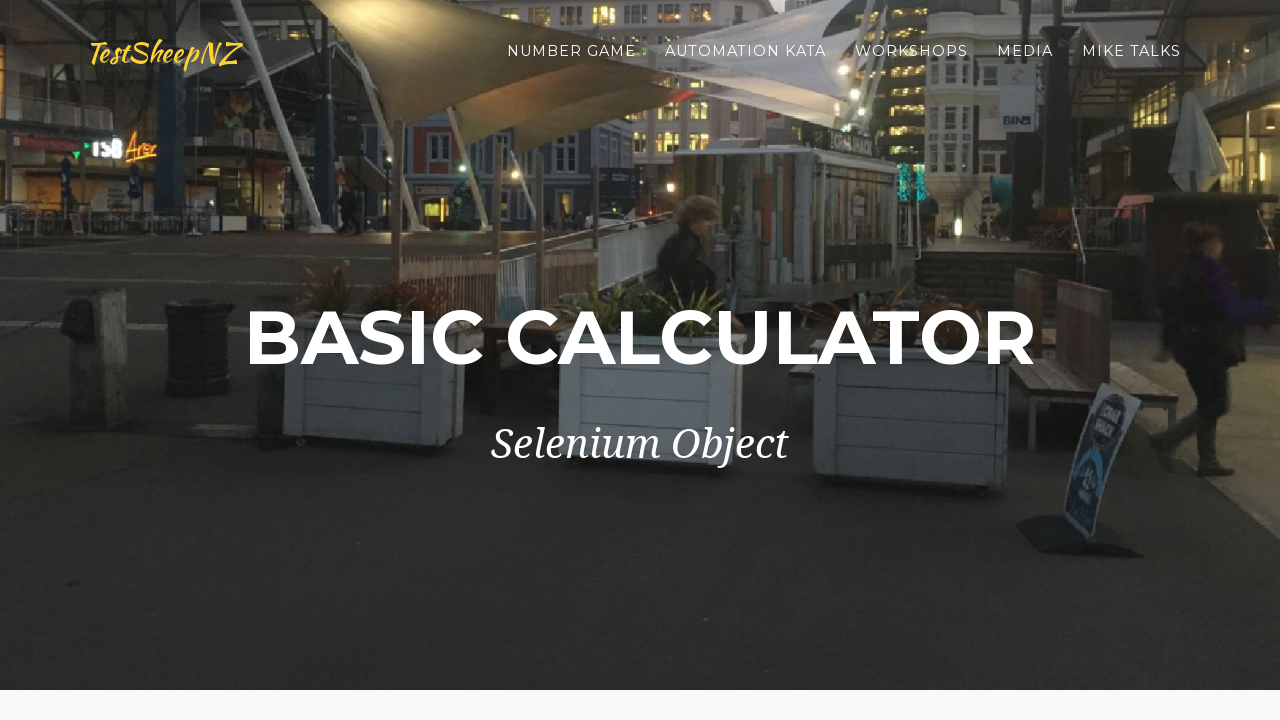

Typed negative integer '-3' into second number field on #number2Field
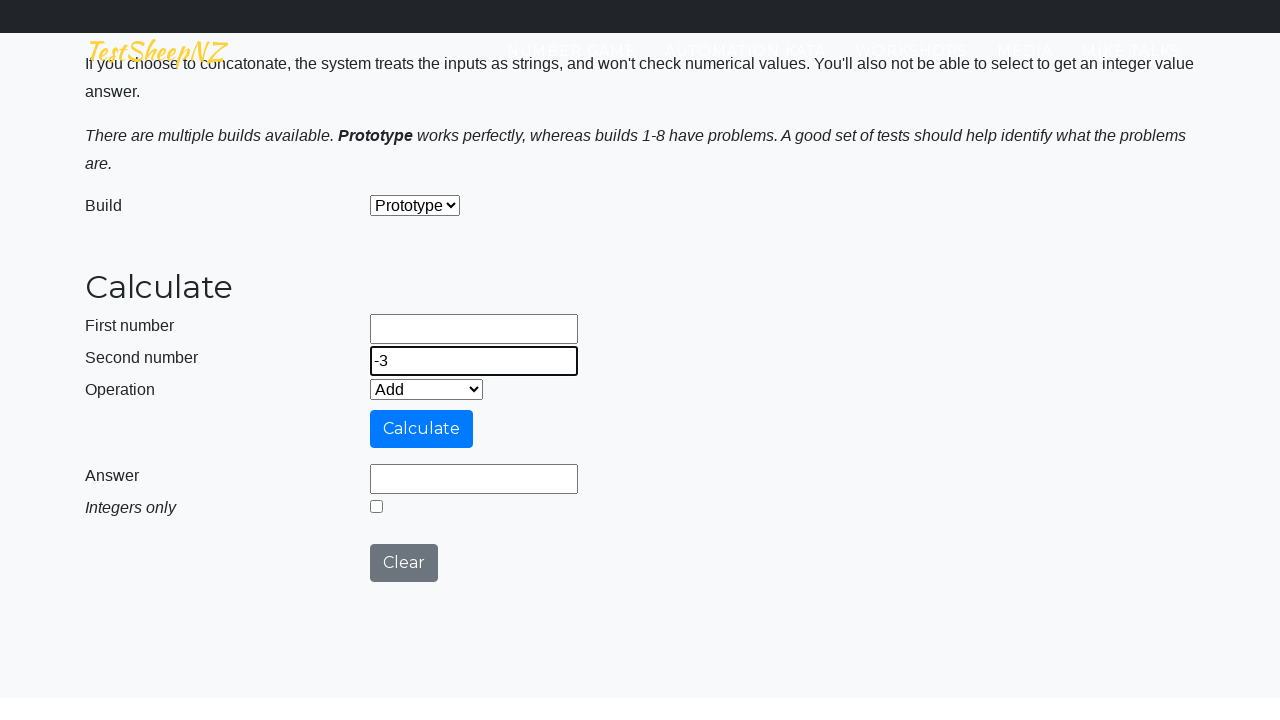

Verified second number field contains '-3'
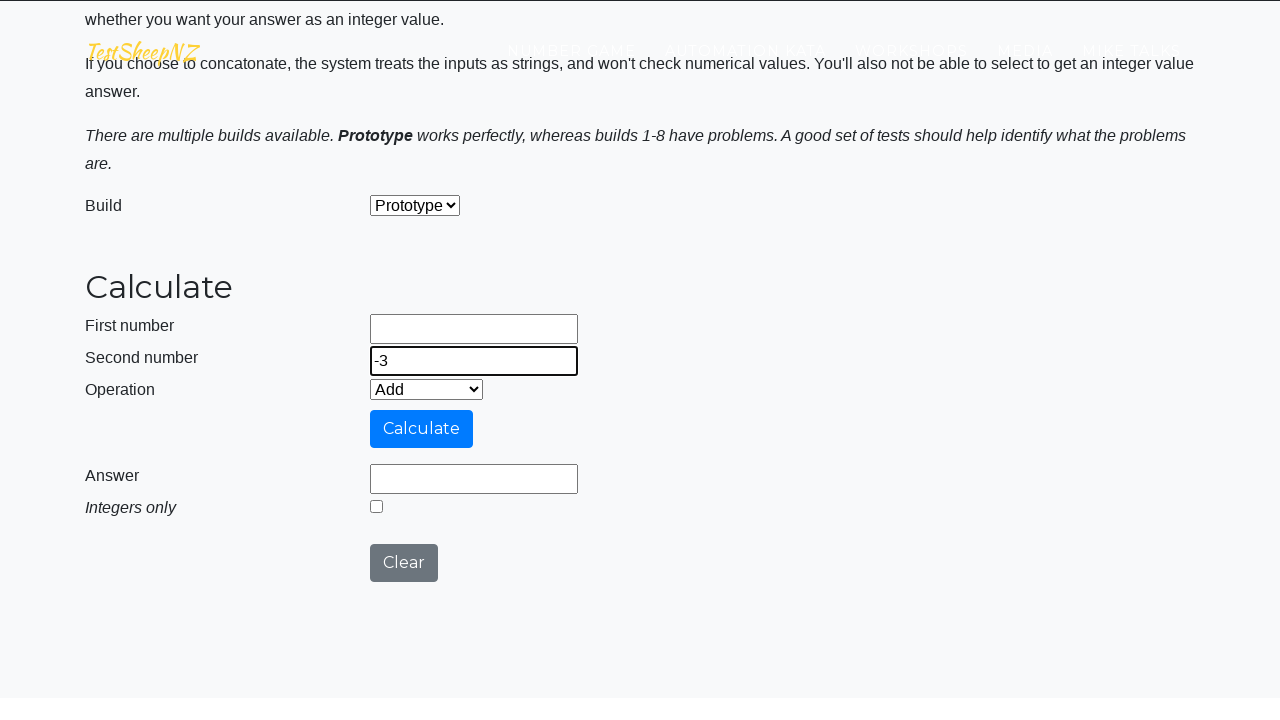

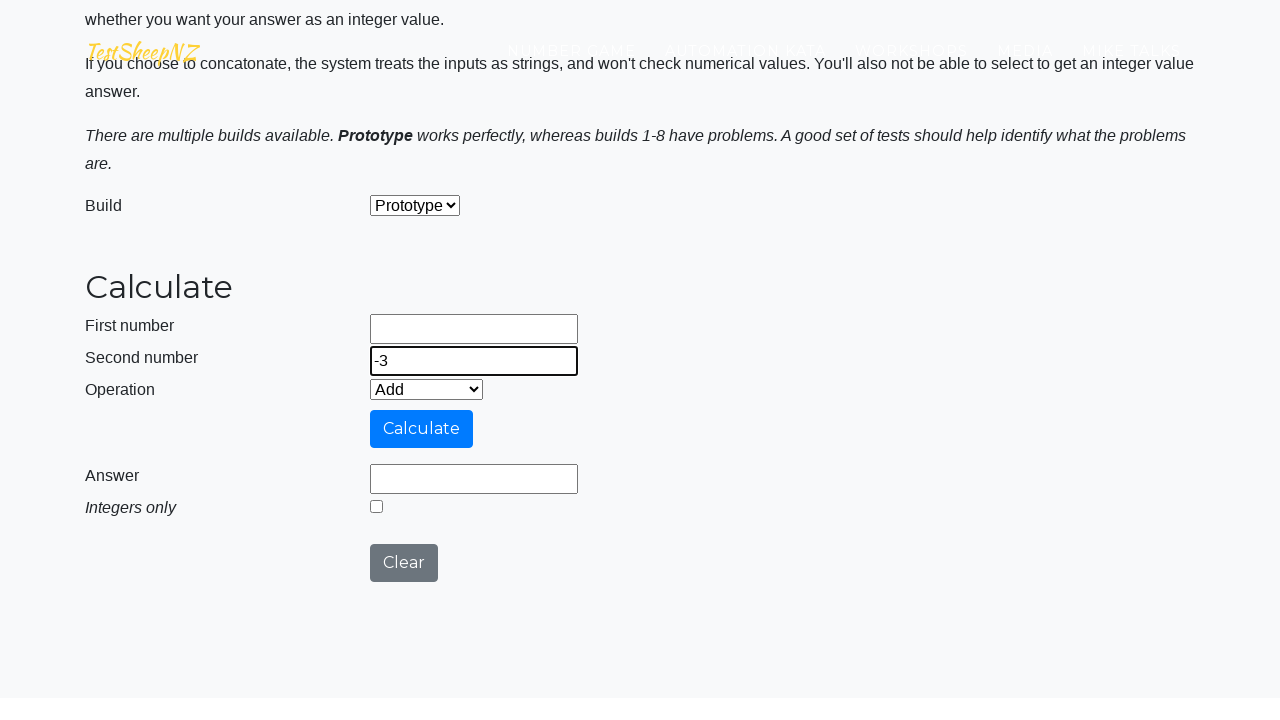